Tests file download functionality by navigating to a download page, clicking a download link, and verifying that a file is downloaded successfully.

Starting URL: https://the-internet.herokuapp.com/download

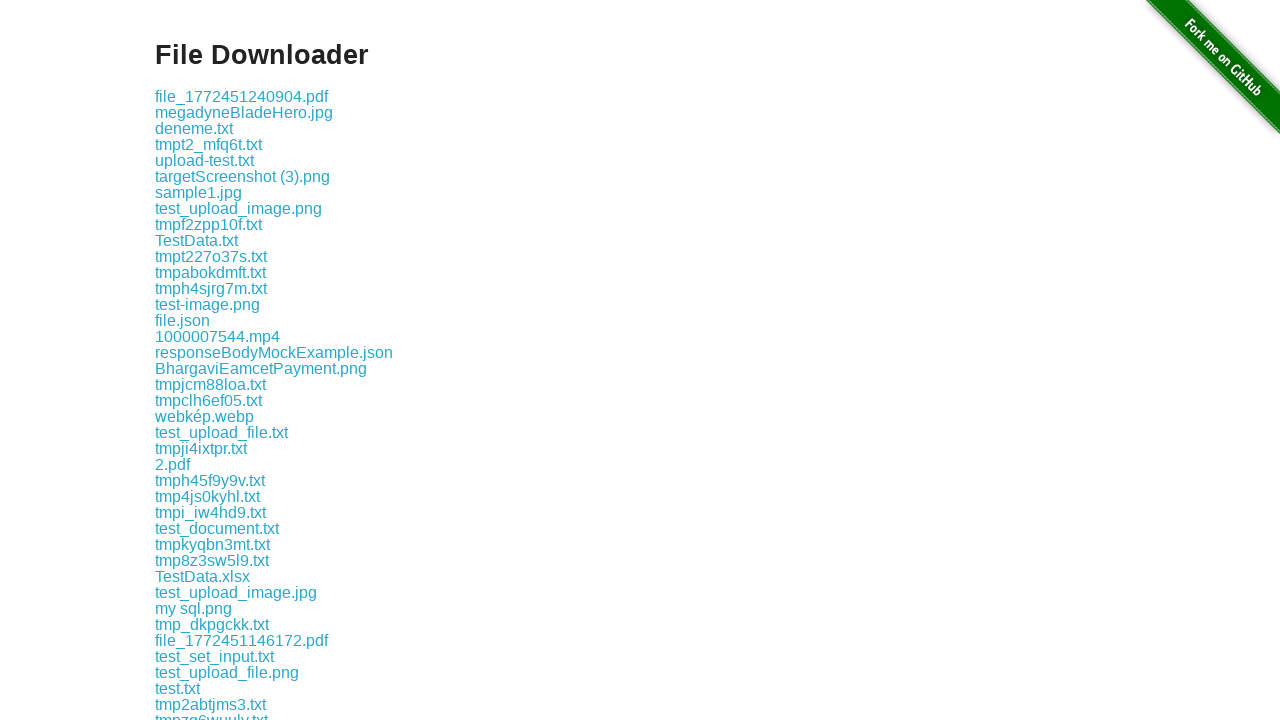

Clicked the download link at (242, 96) on .example a
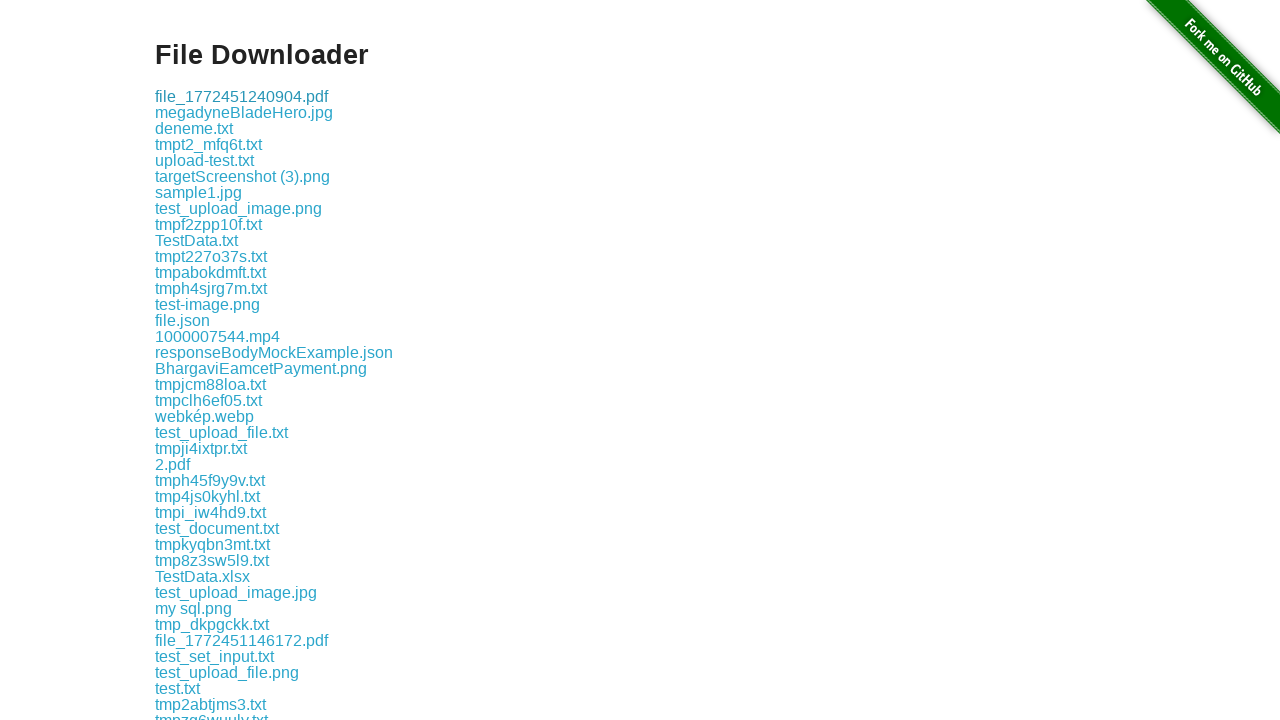

Waited 2 seconds for download to complete
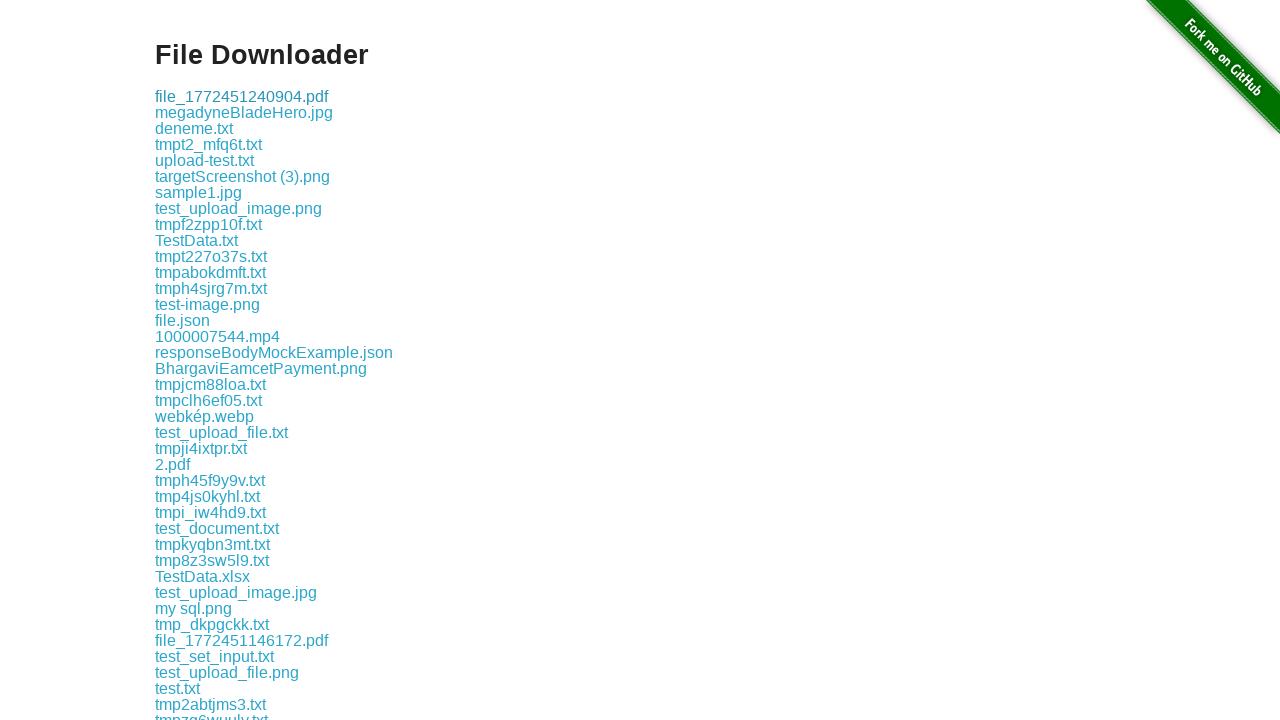

Verified download link is still present on page
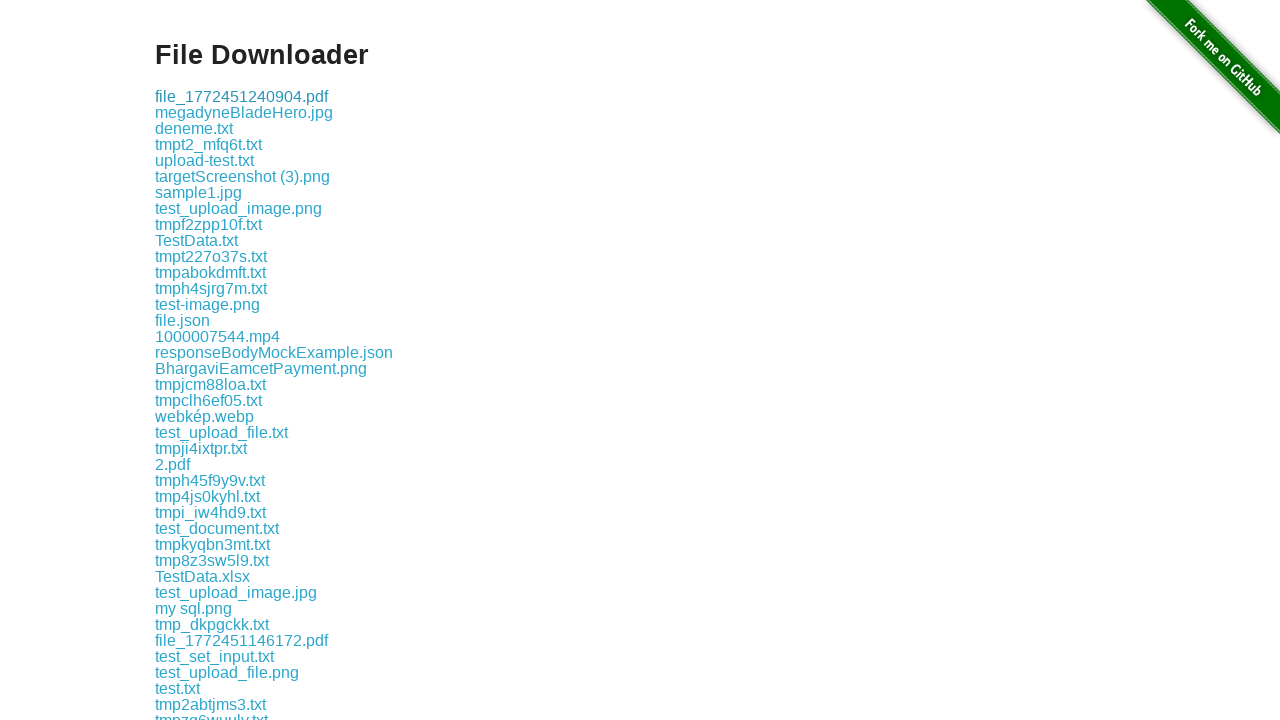

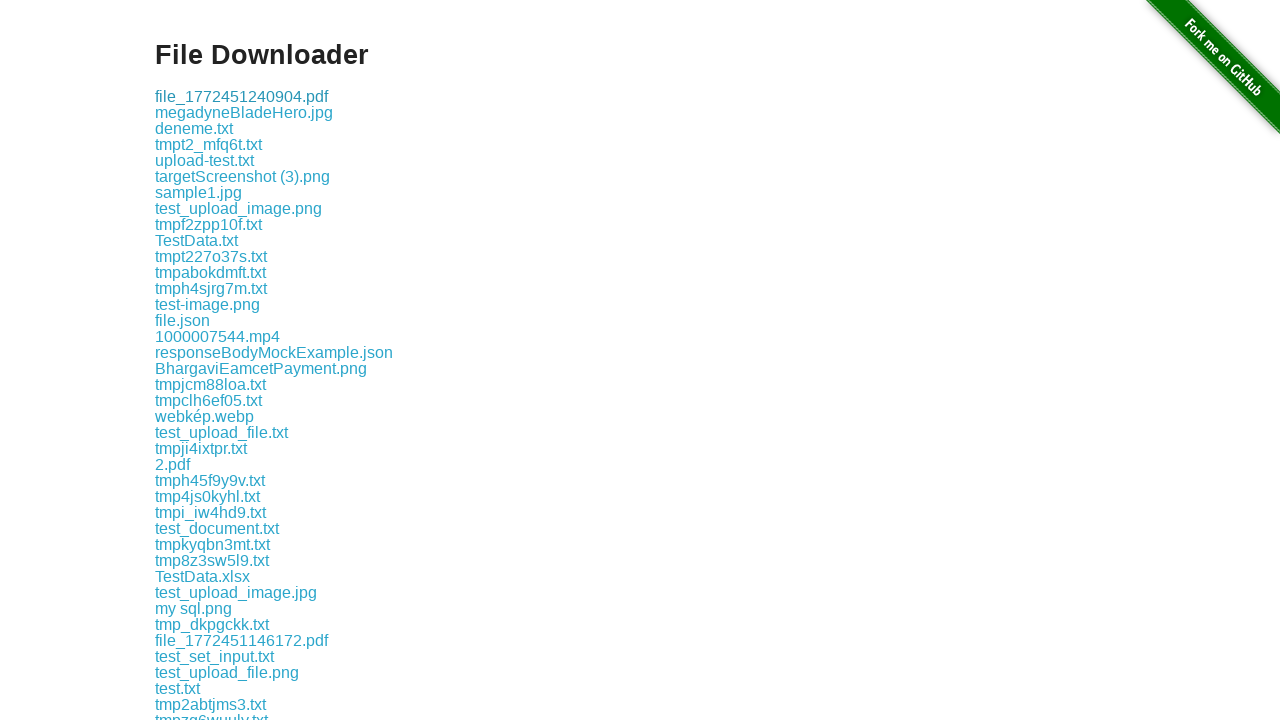